Tests that clicking the Due column header sorts the table data in ascending order by verifying the dollar amounts are properly sorted.

Starting URL: http://the-internet.herokuapp.com/tables

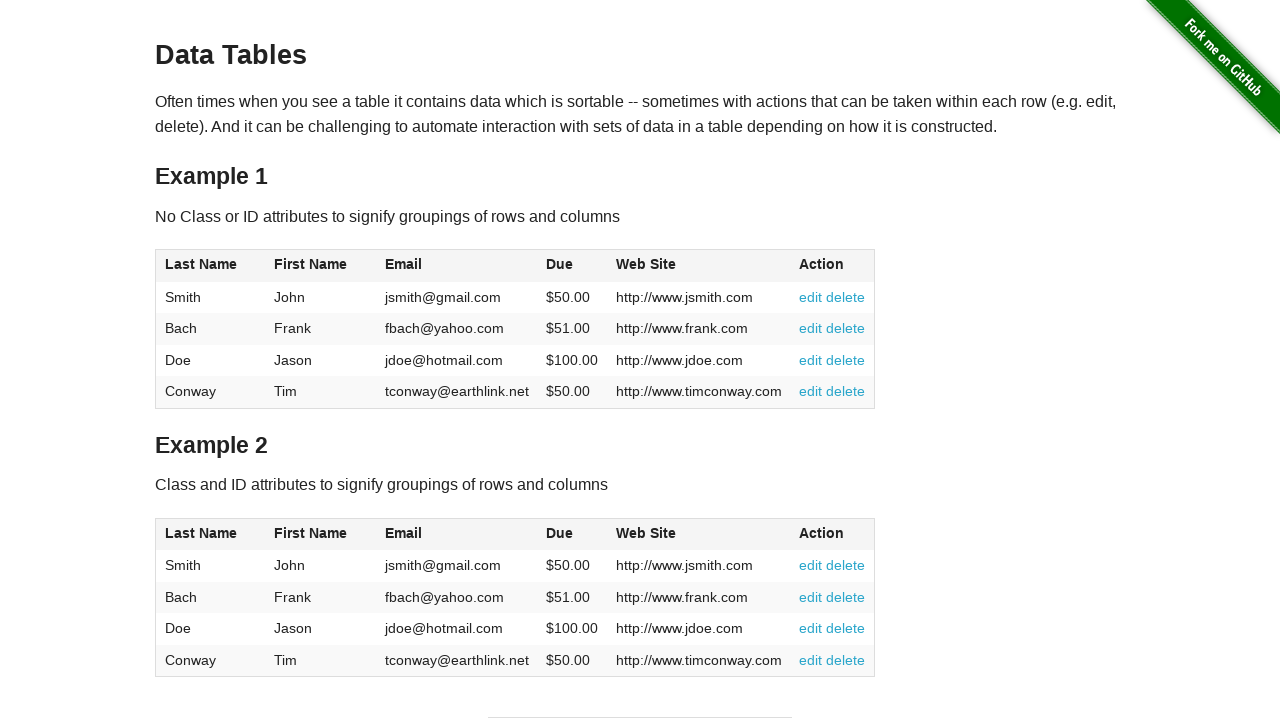

Clicked the Due column header (4th column) to sort ascending at (572, 266) on #table1 thead tr th:nth-of-type(4)
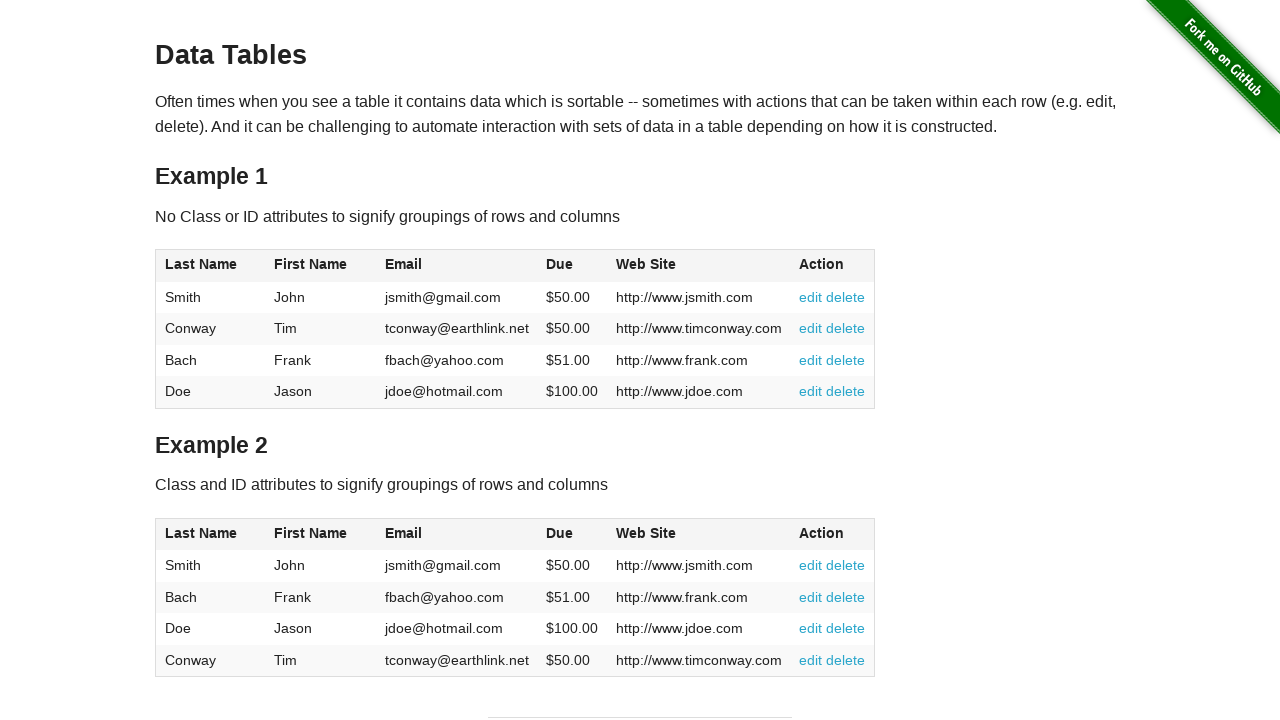

Verified table body loaded with Due column data
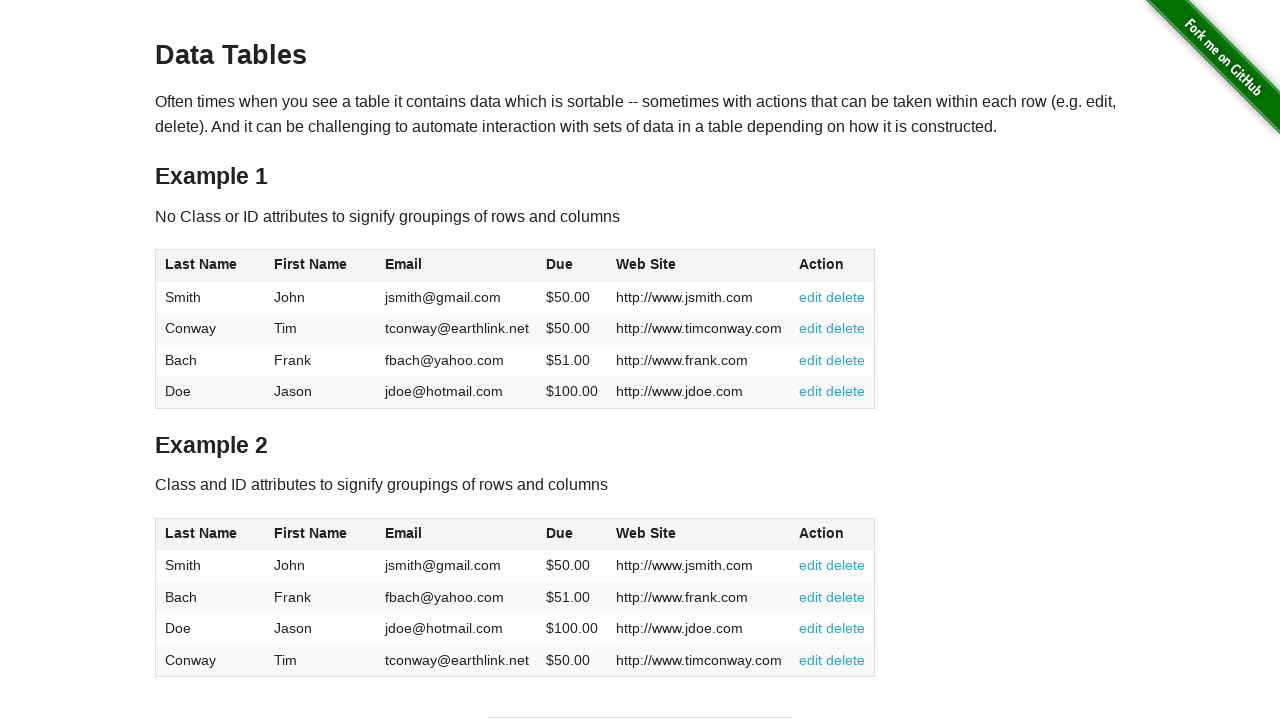

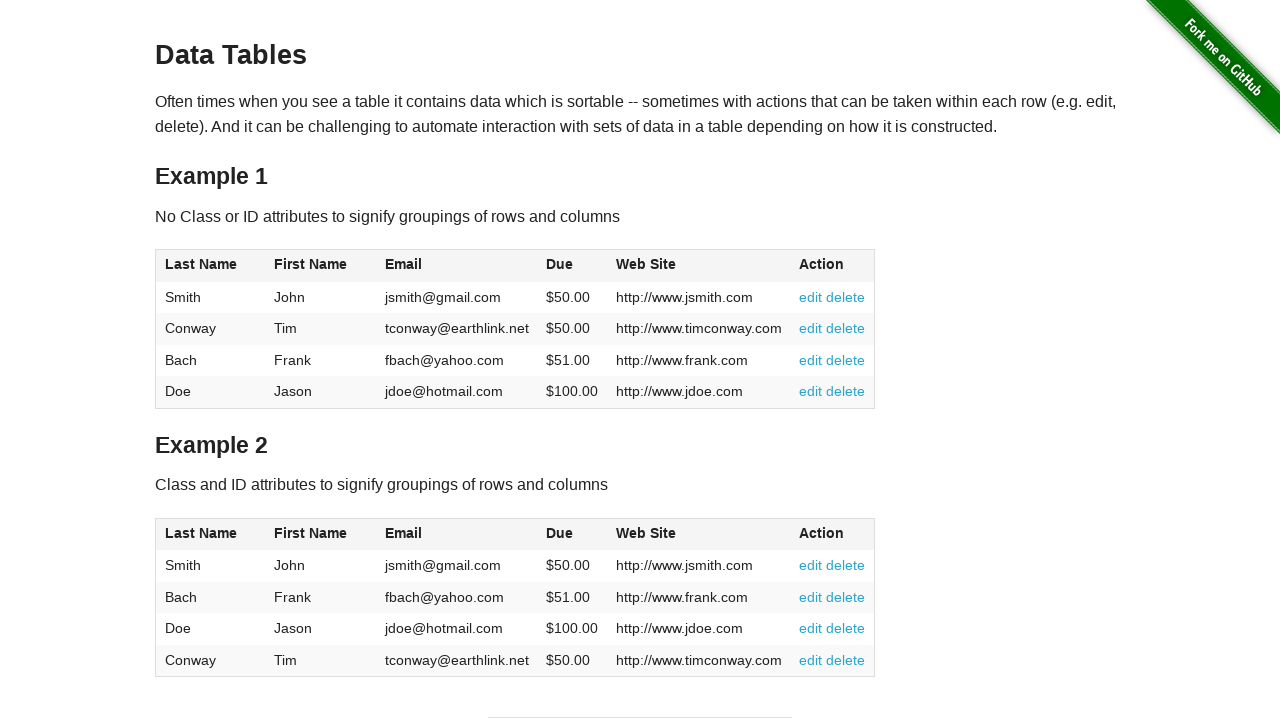